Tests browser alert handling by clicking a button that triggers an alert, accepting it, then reading a value from the page, calculating a mathematical result, and submitting the answer in a form.

Starting URL: http://suninjuly.github.io/alert_accept.html

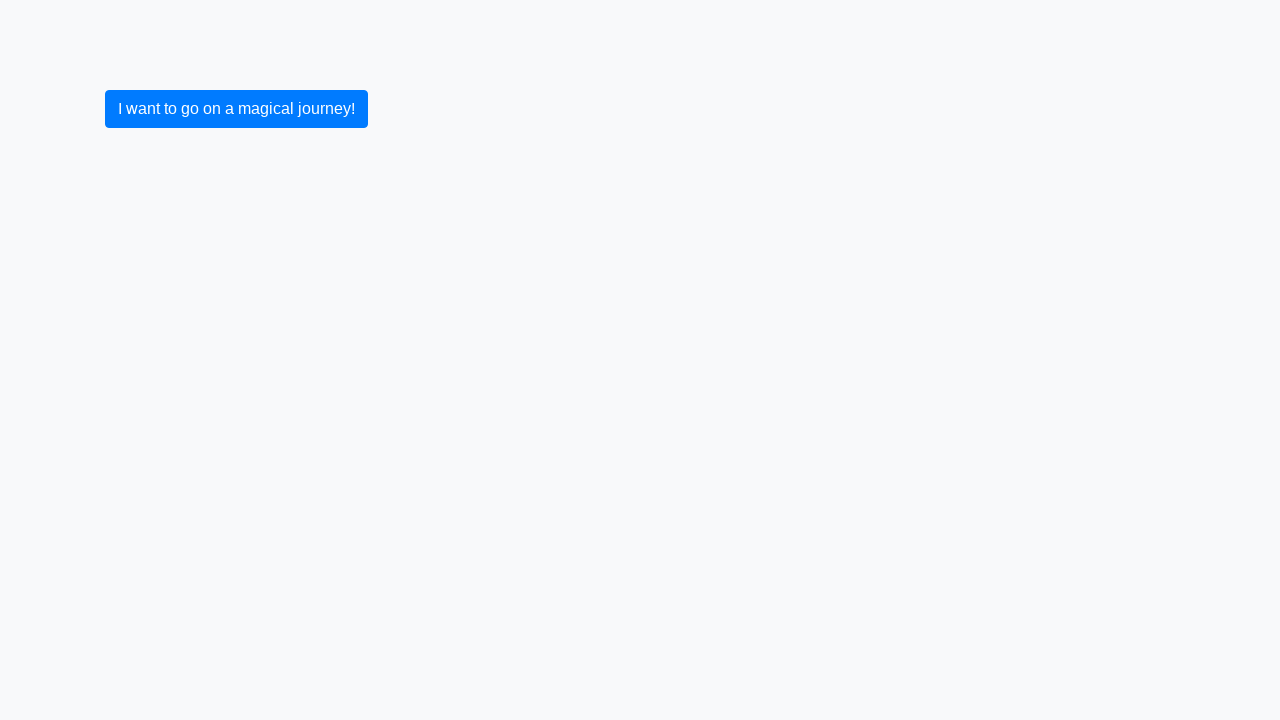

Set up dialog handler to accept alerts
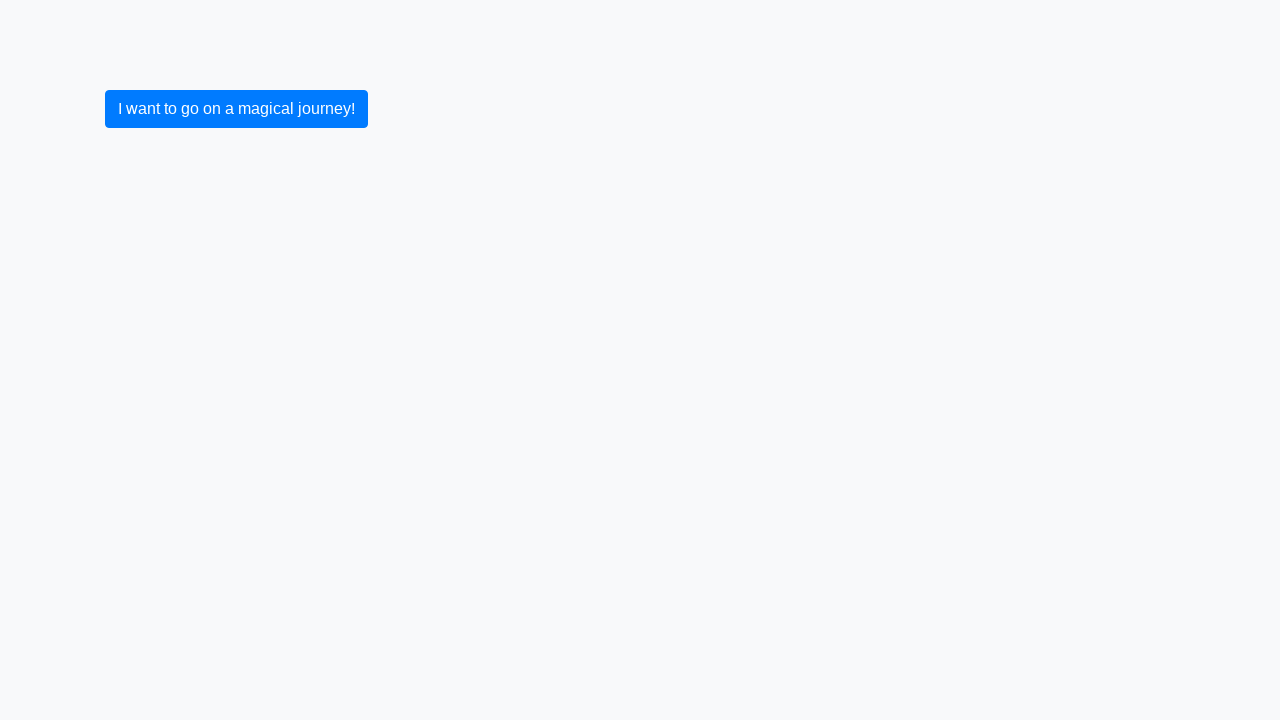

Clicked submit button to trigger alert at (236, 109) on button[type='submit']
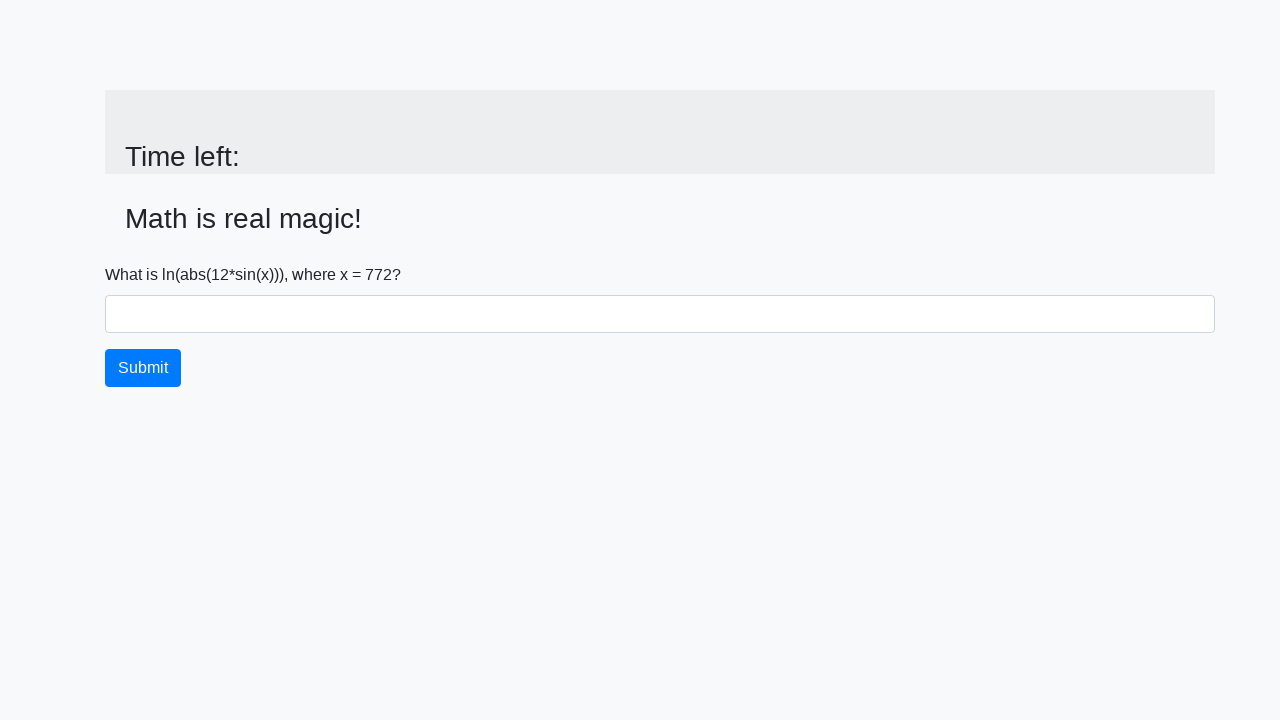

Alert was accepted and page updated with input value element
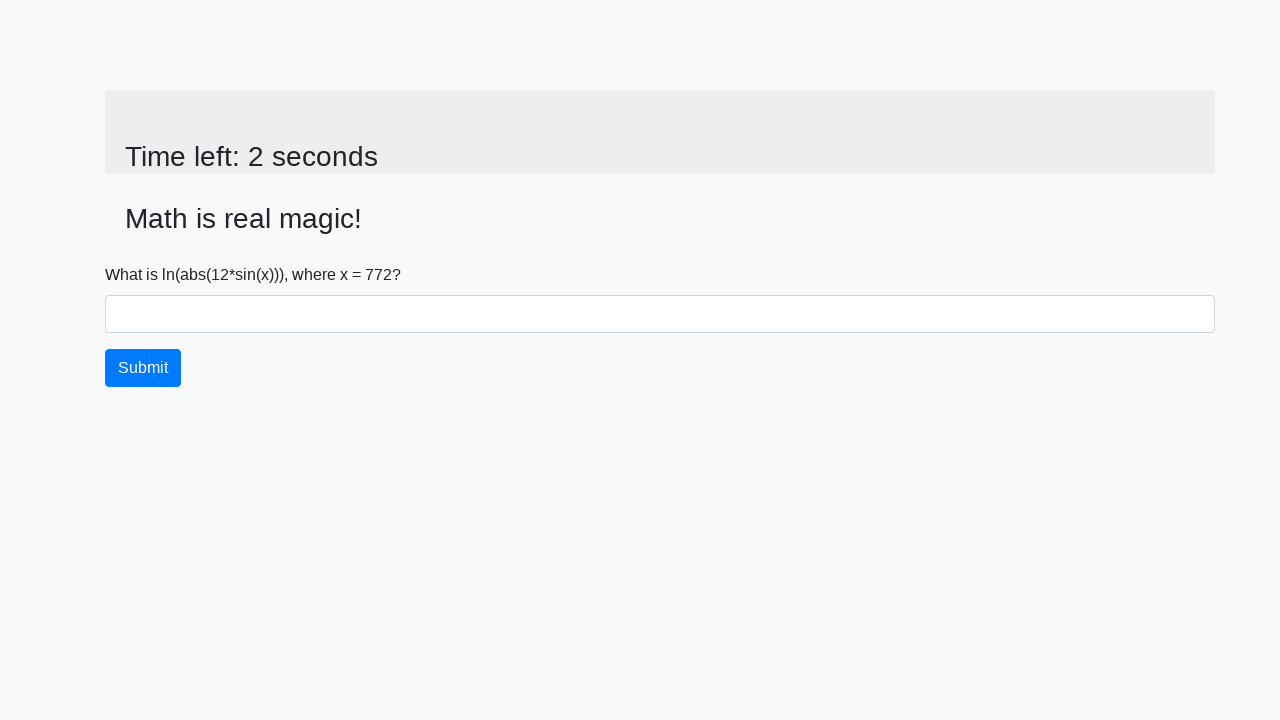

Retrieved x value from page: 772
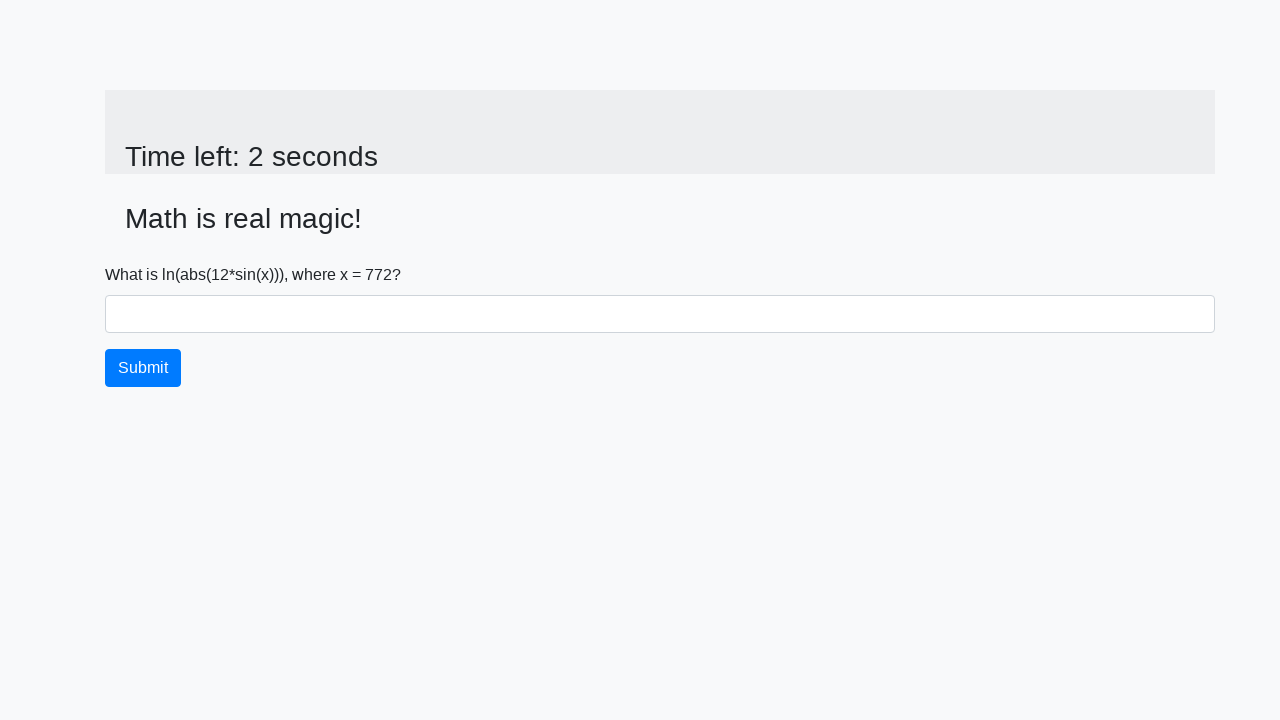

Calculated mathematical result: 2.182638841352814
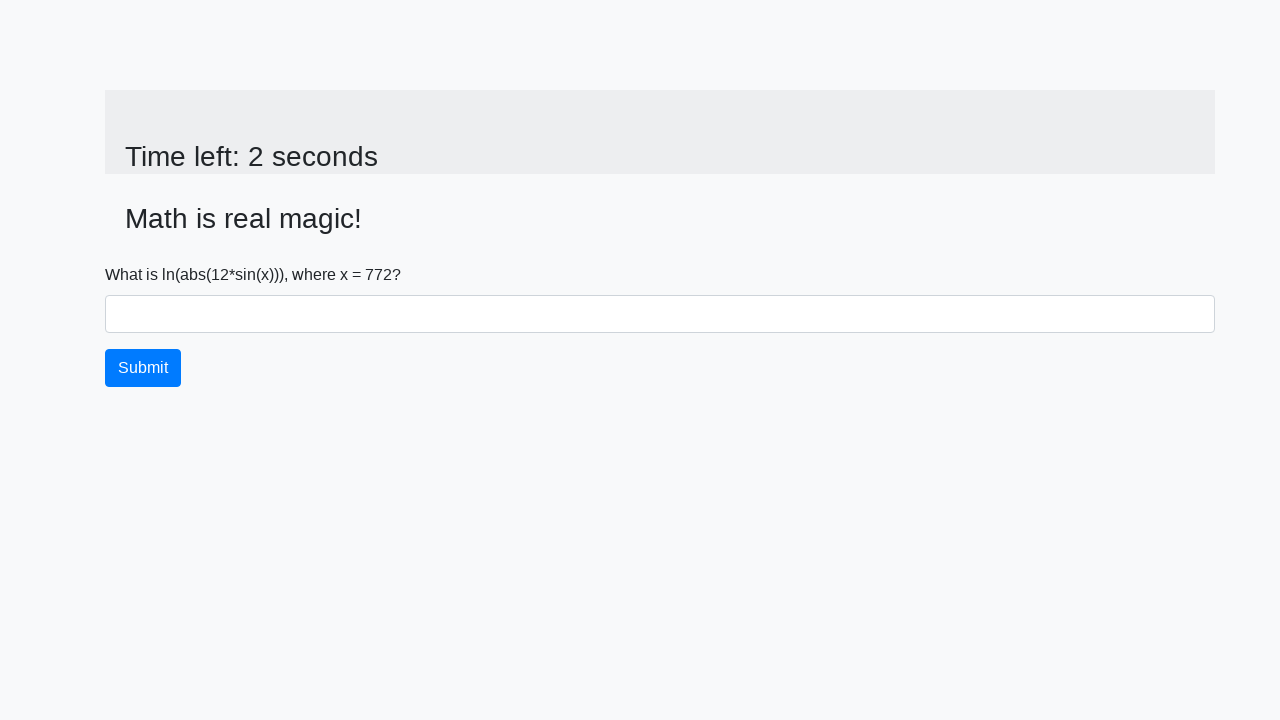

Filled answer field with calculated value on #answer
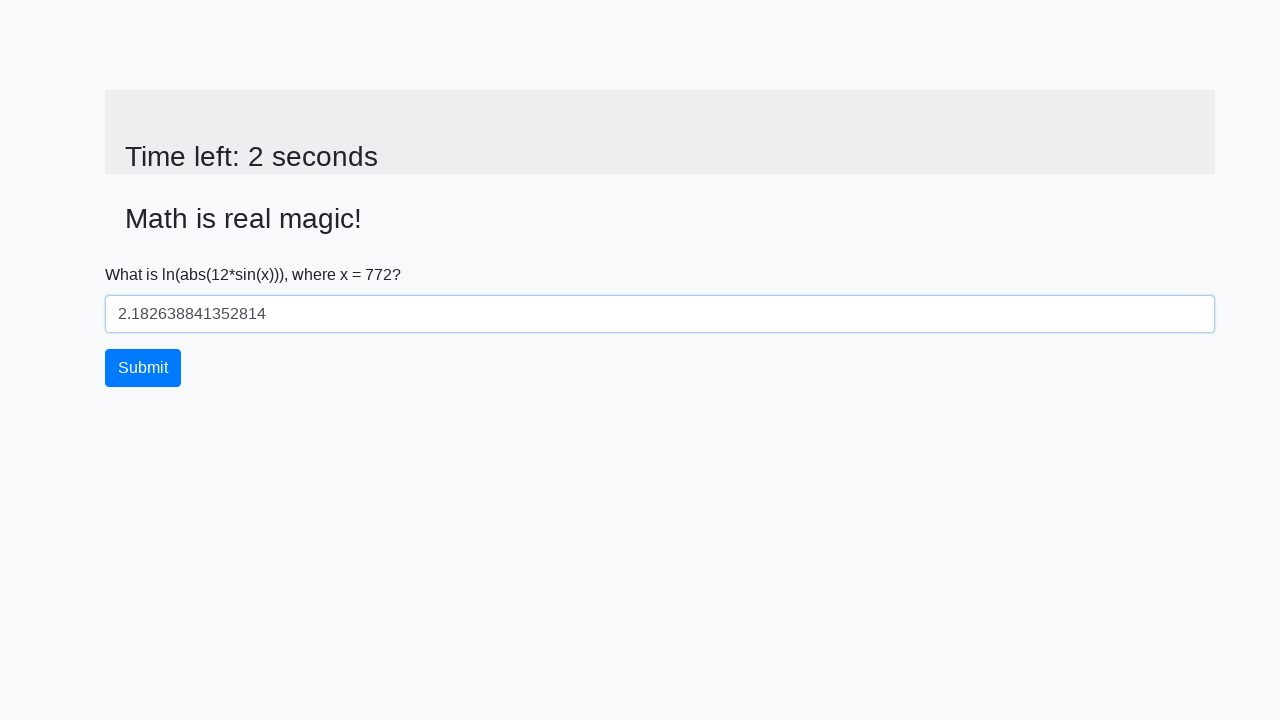

Clicked submit button to submit answer at (143, 368) on button[type='submit']
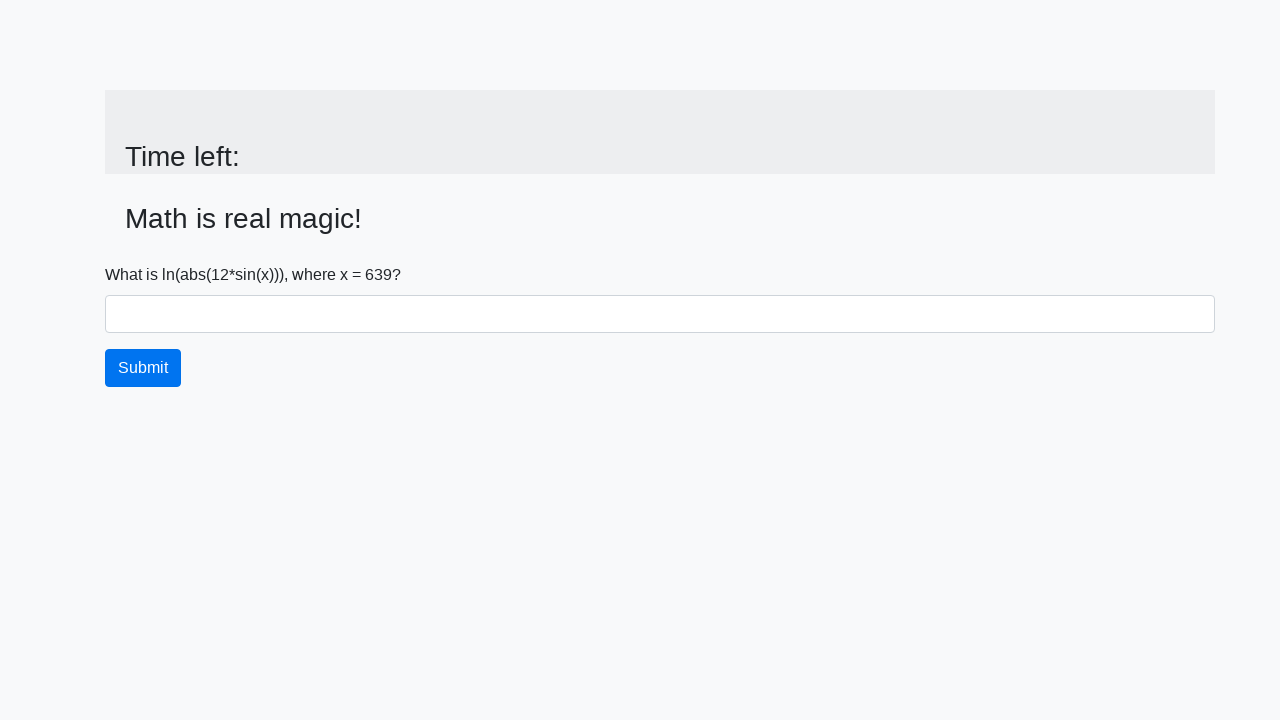

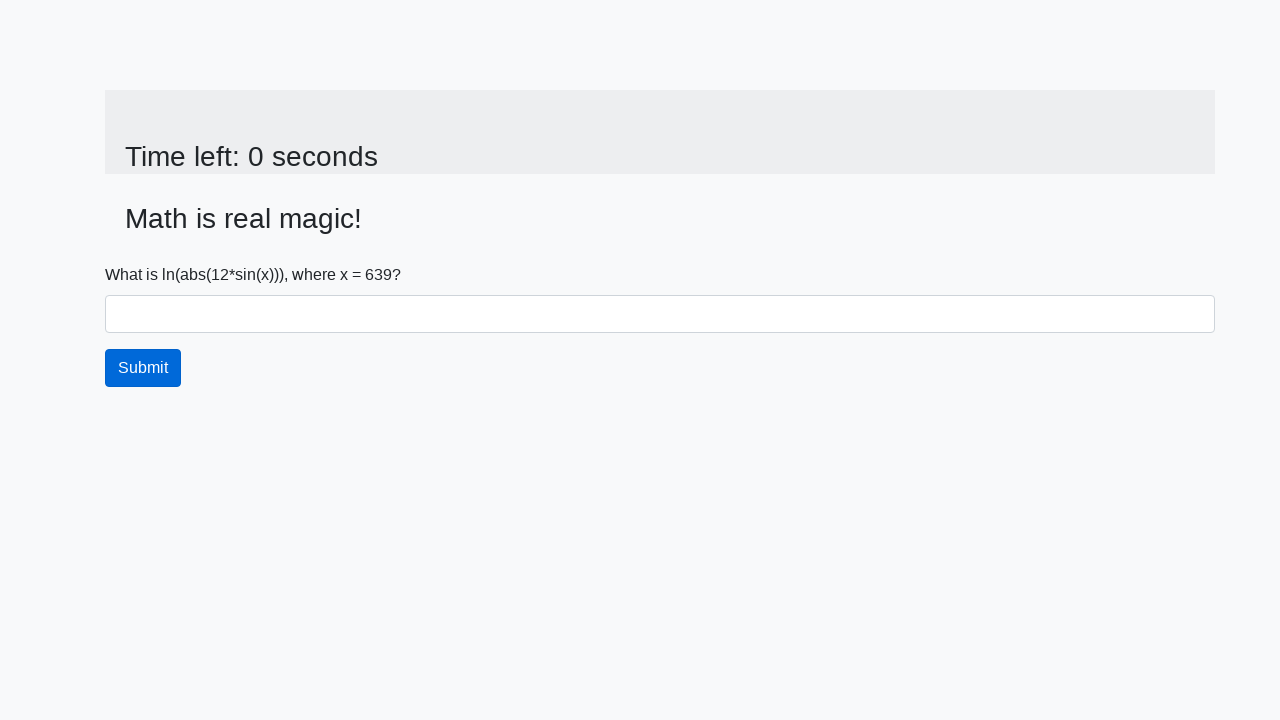